Tests right-click (context click) functionality on an element with class 'elementor-item' on a test automation practice page

Starting URL: https://grotechminds.com/automate-me/

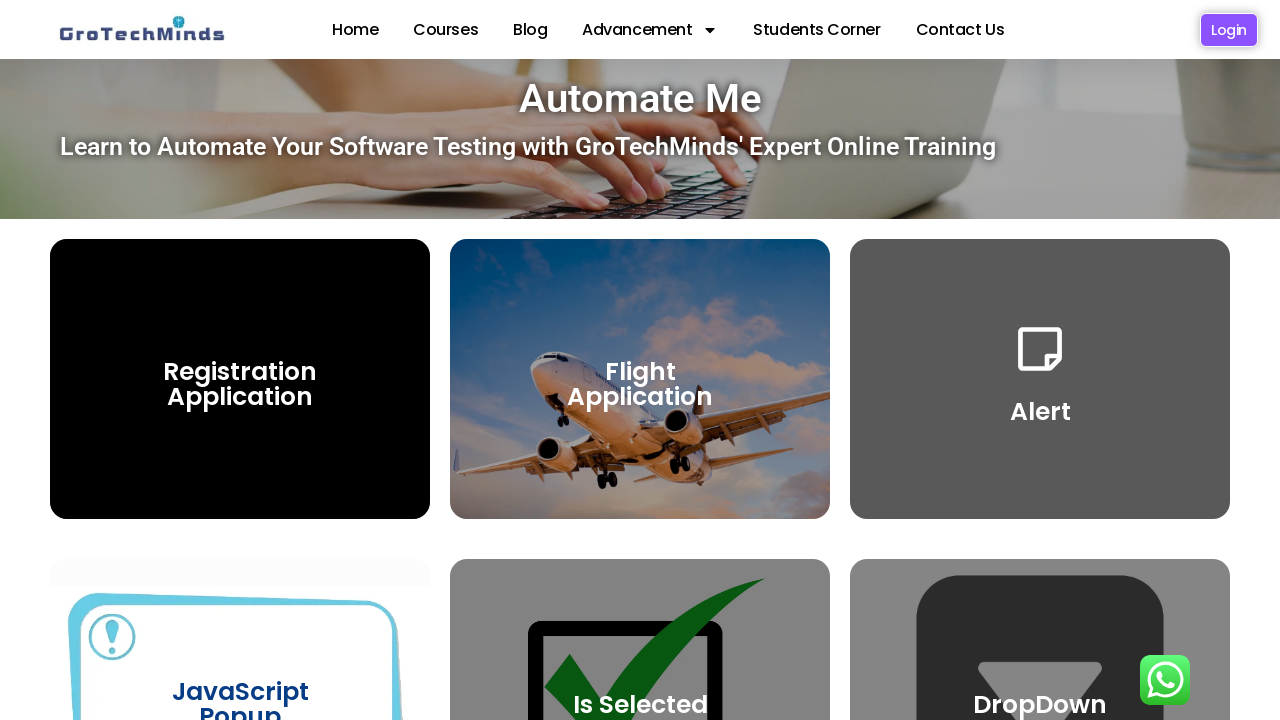

Navigated to test automation practice page
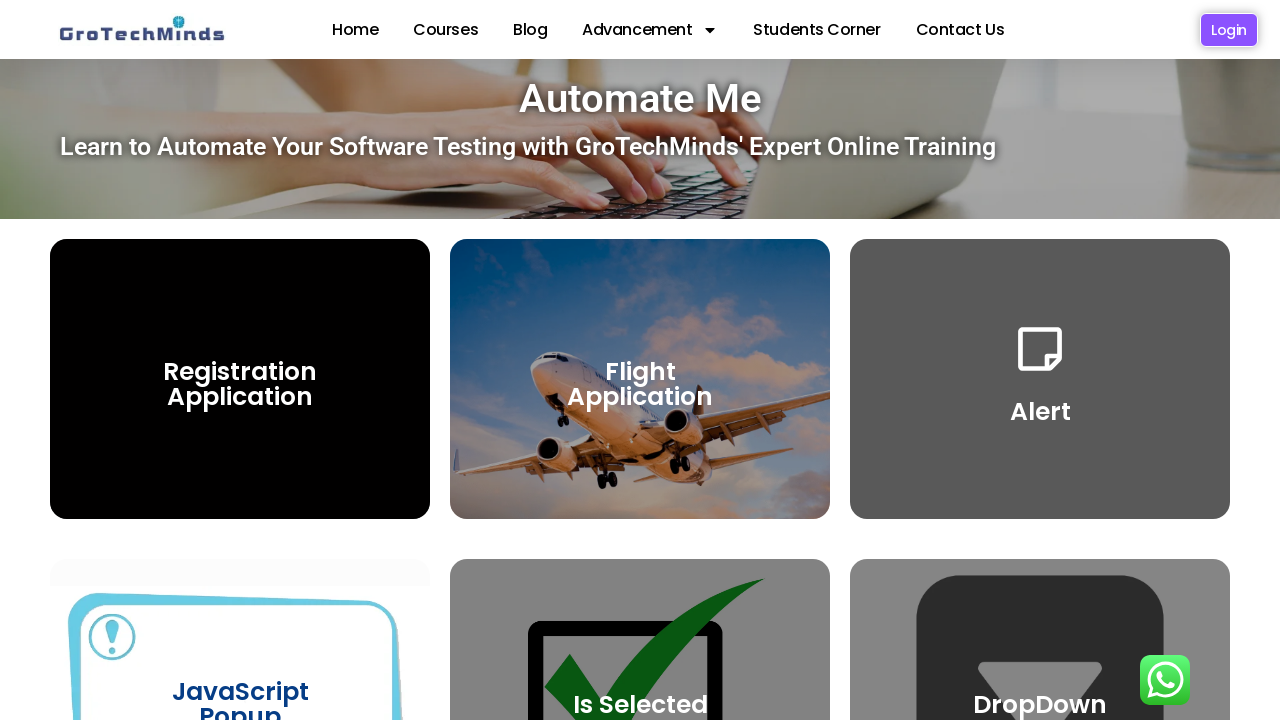

Right-clicked on element with class 'elementor-item' at (355, 30) on .elementor-item
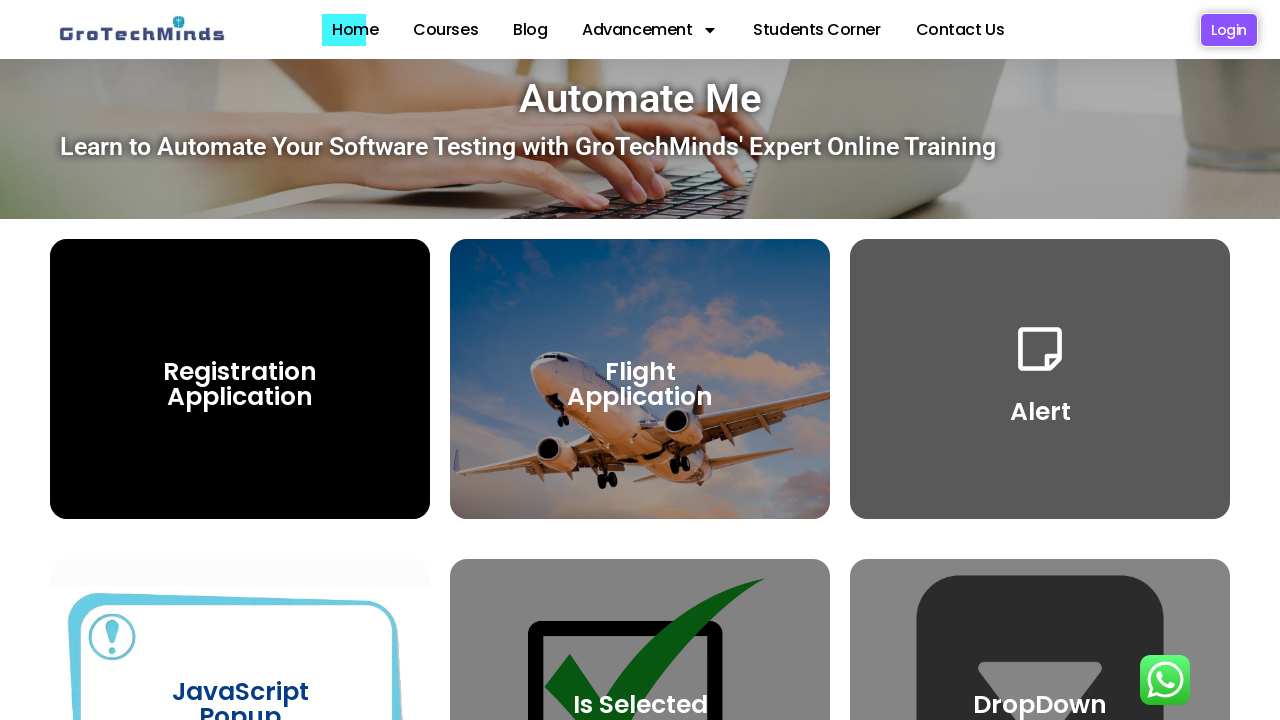

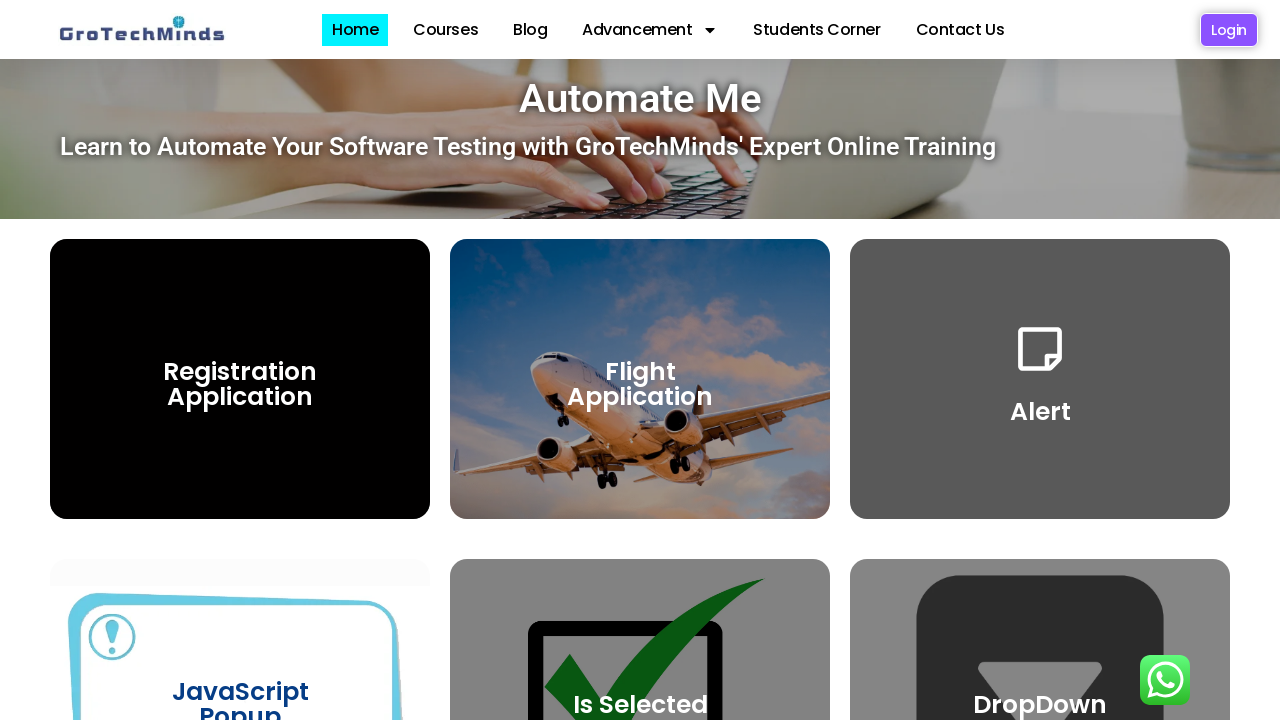